Tests JavaScript Confirm dialog by clicking Cancel to dismiss

Starting URL: https://the-internet.herokuapp.com/

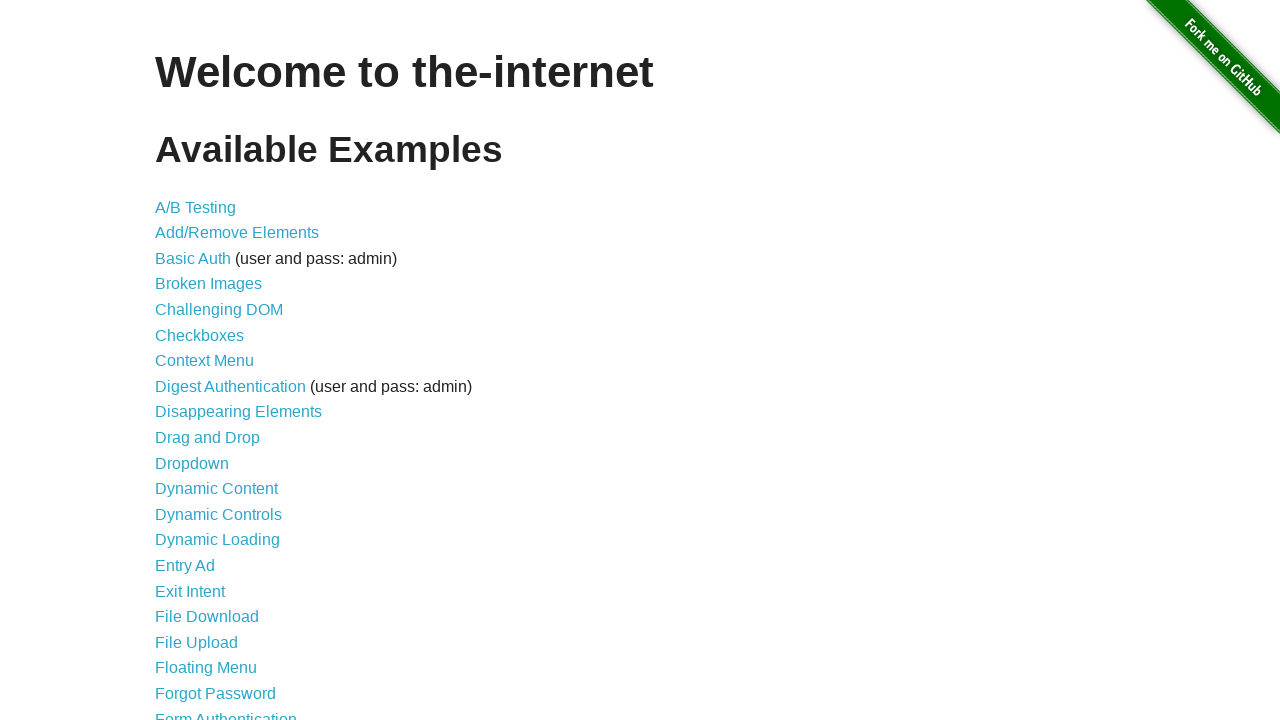

Clicked JavaScript Alerts link at (214, 361) on text=JavaScript Alerts
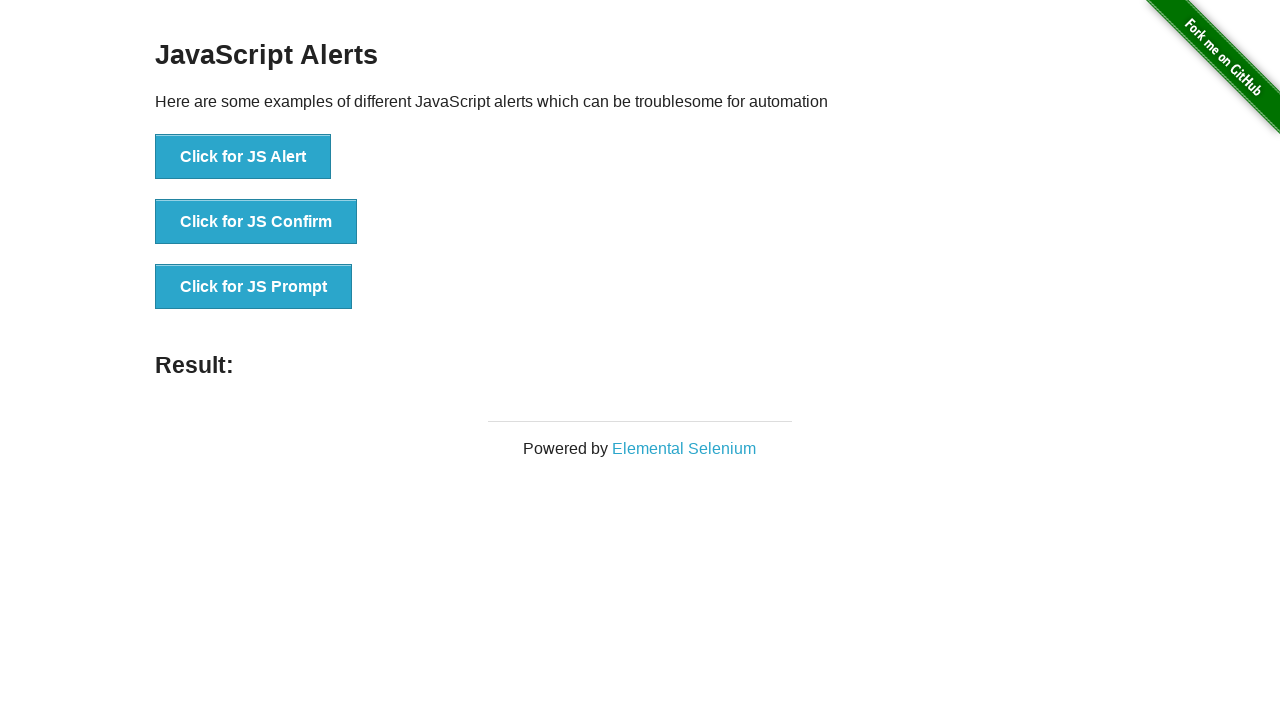

Set up dialog handler to dismiss confirm dialogs
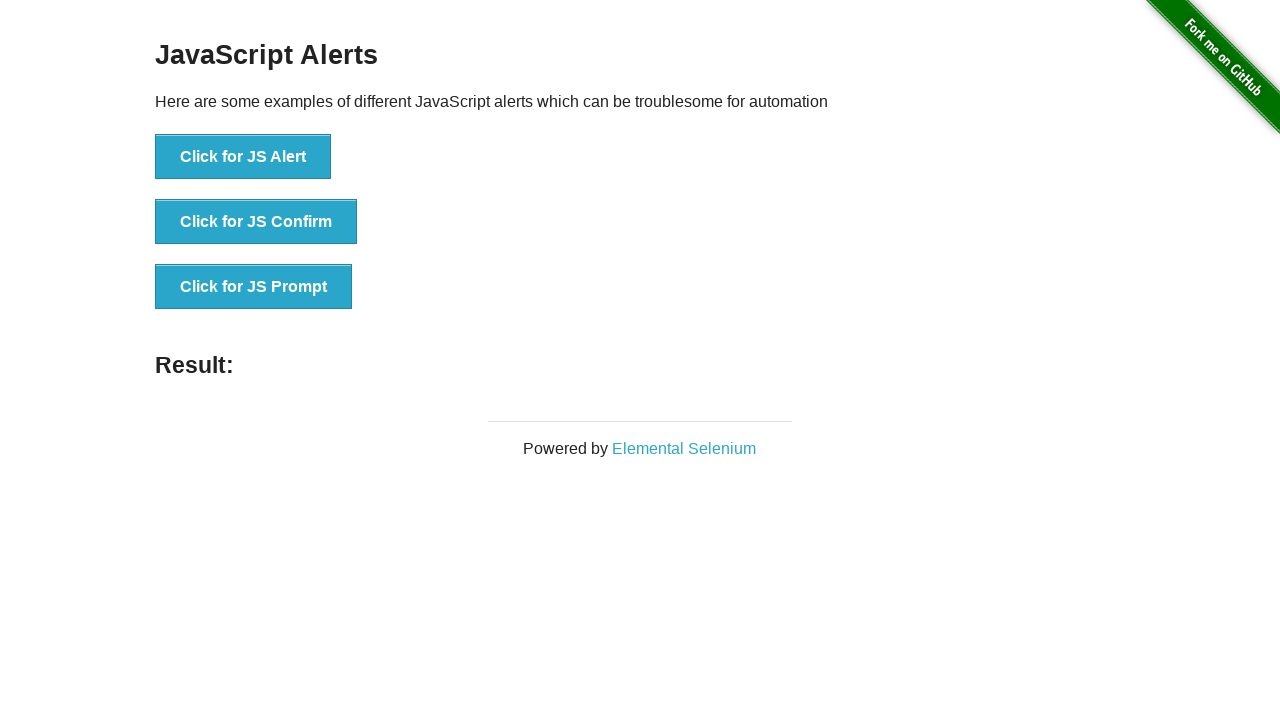

Clicked JS Confirm button at (256, 222) on xpath=//*[@id="content"]/div/ul/li[2]/button
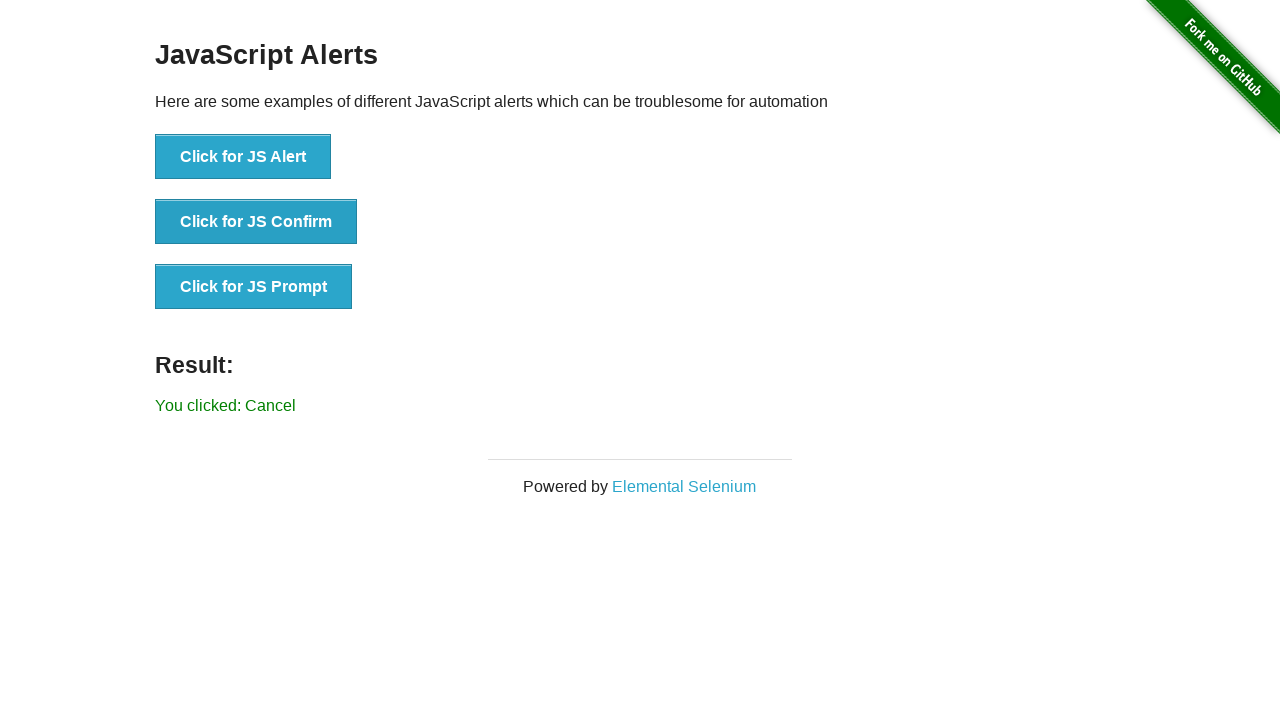

Waited for result text to appear after dismissing confirm dialog
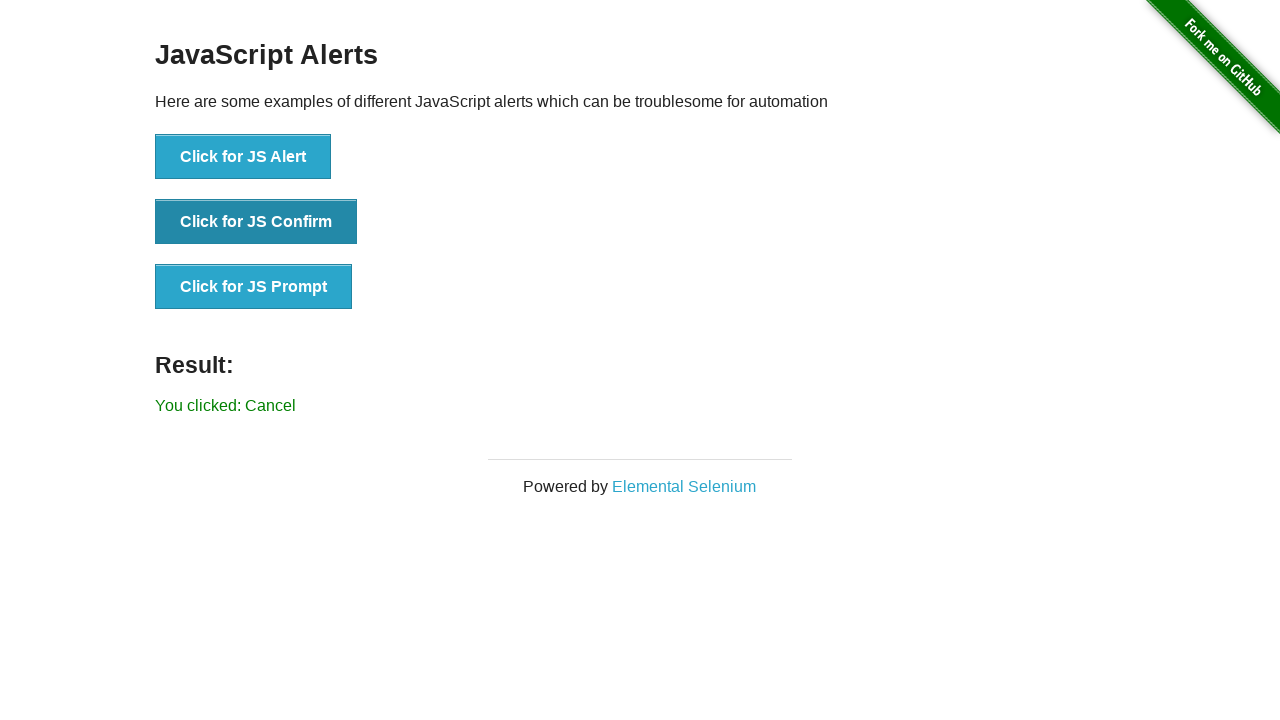

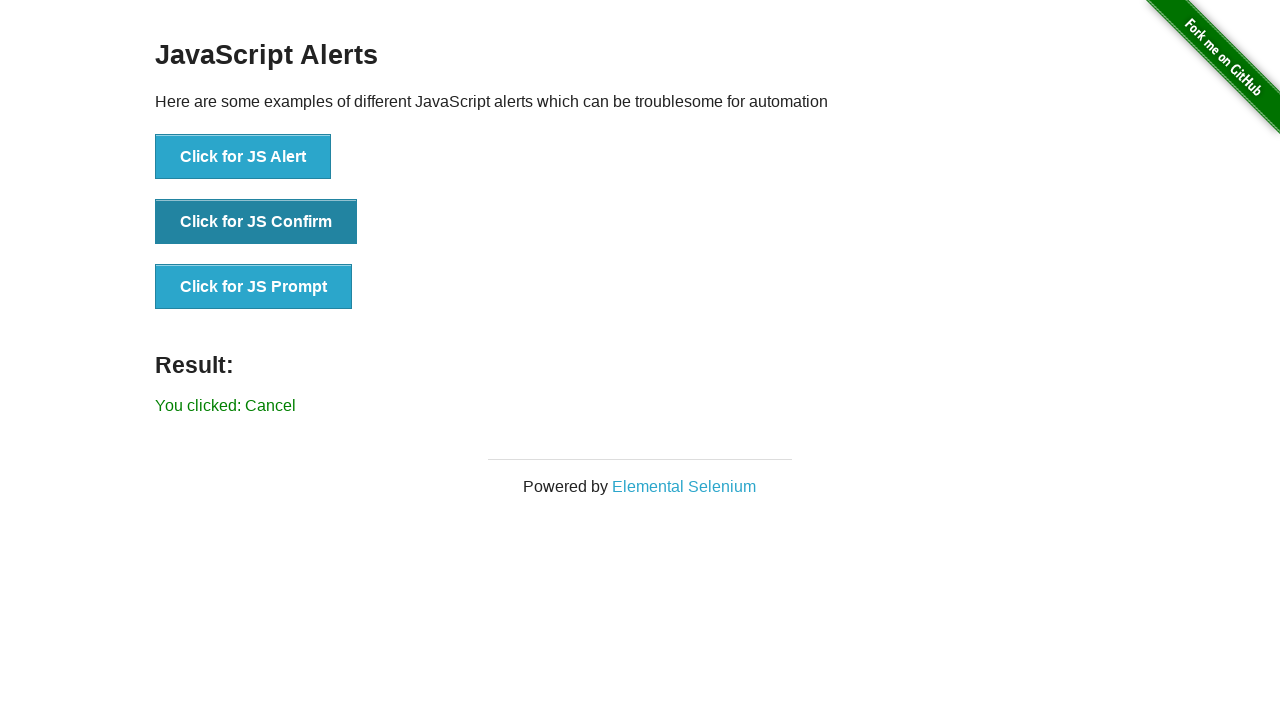